Tests sorting search results by price in descending order and verifies the prices are correctly sorted

Starting URL: http://ss.com

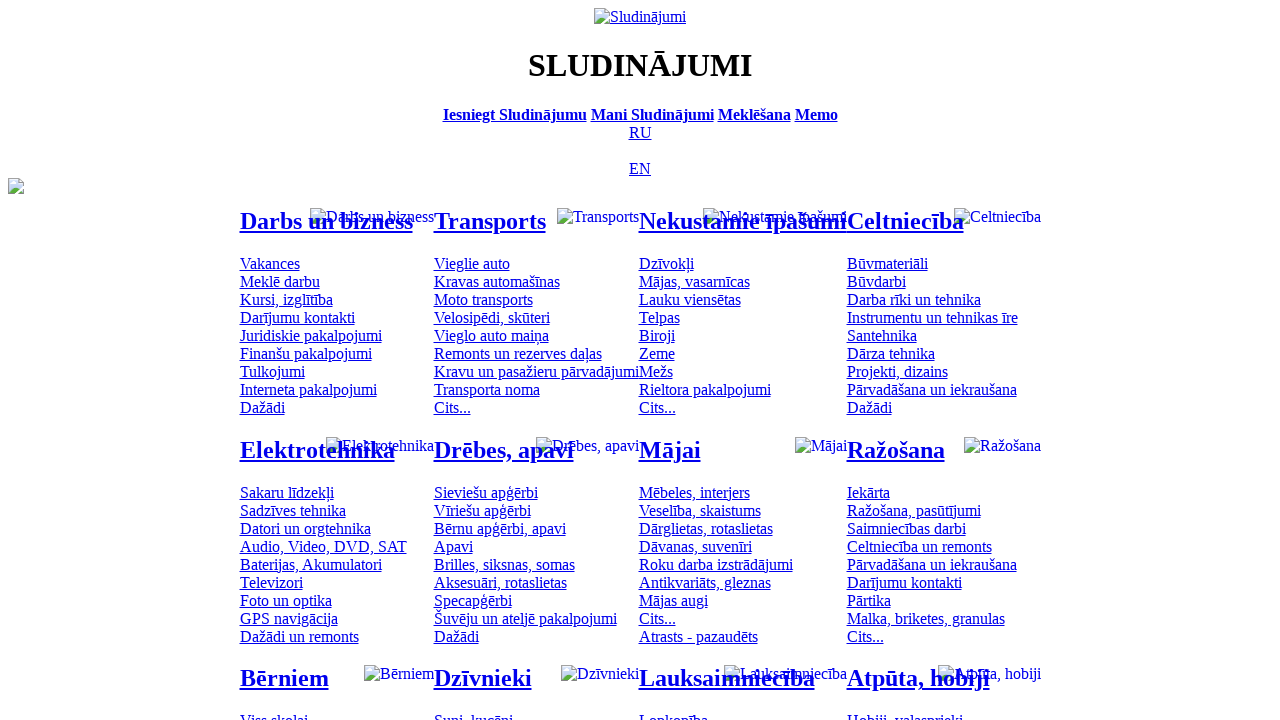

Navigated to ss.com
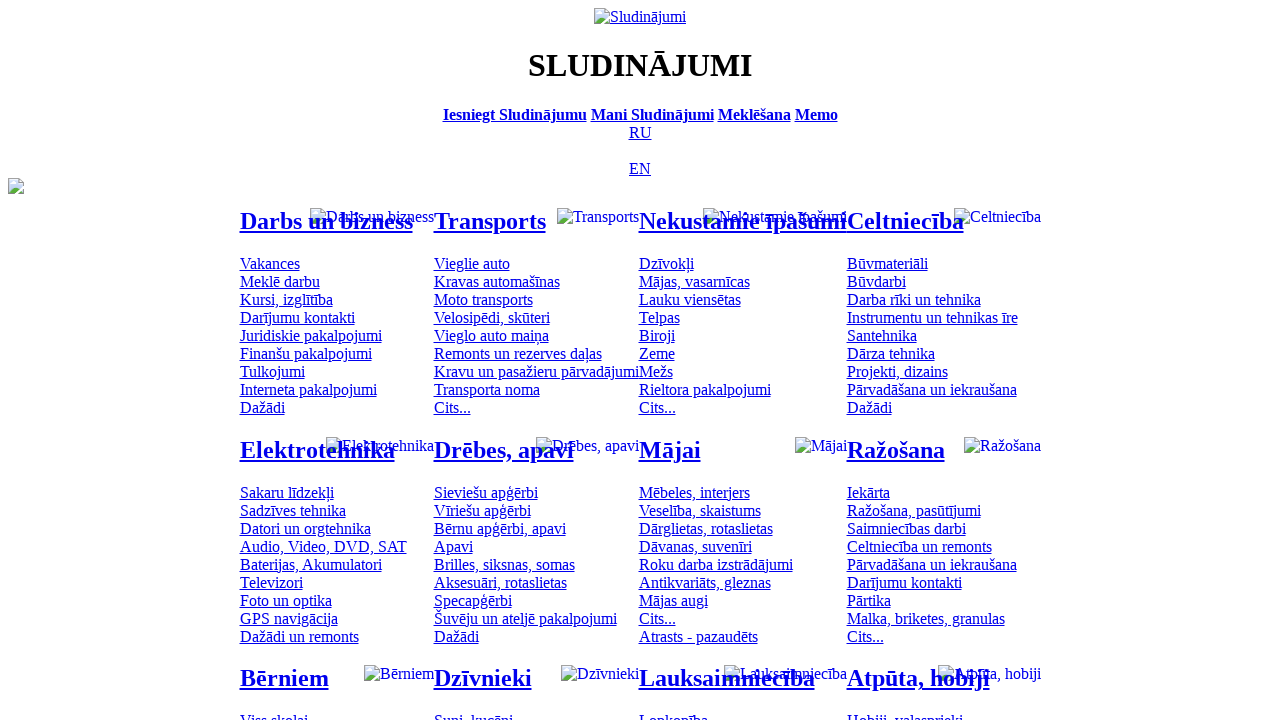

Switched to Russian language at (640, 132) on [title='По-русски']
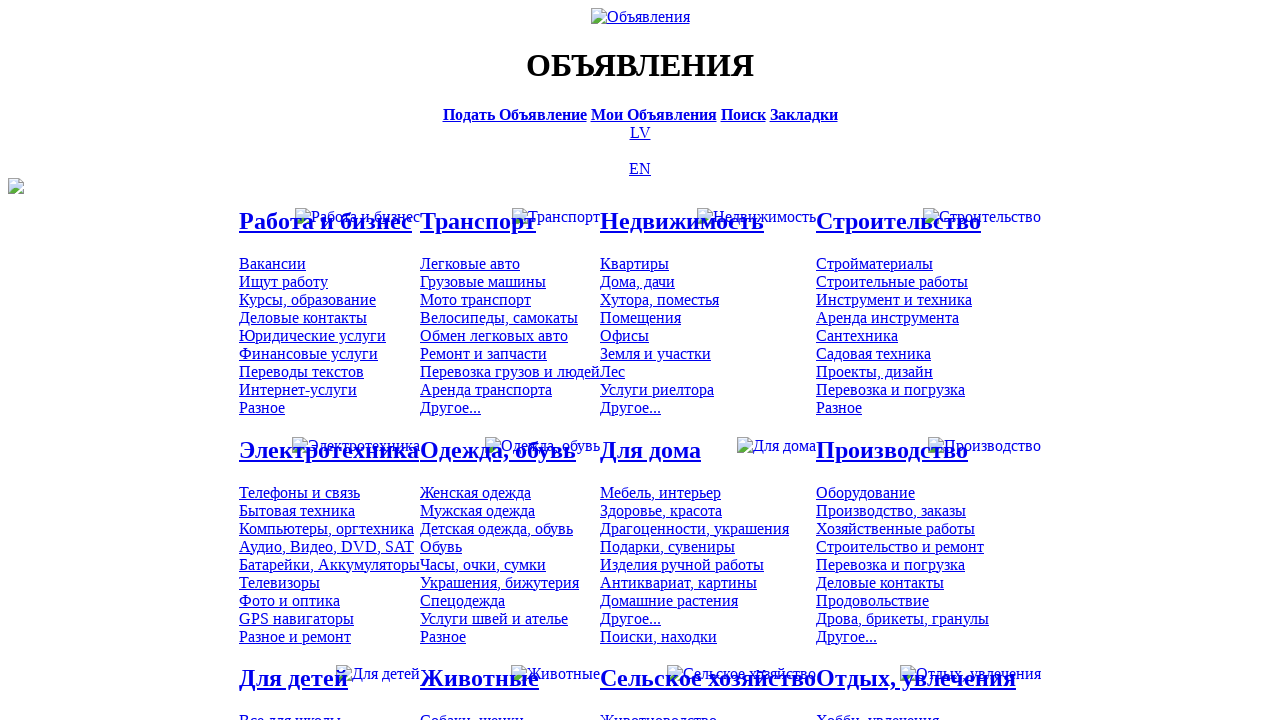

Clicked on search bar at (743, 114) on [title='Искать объявления']
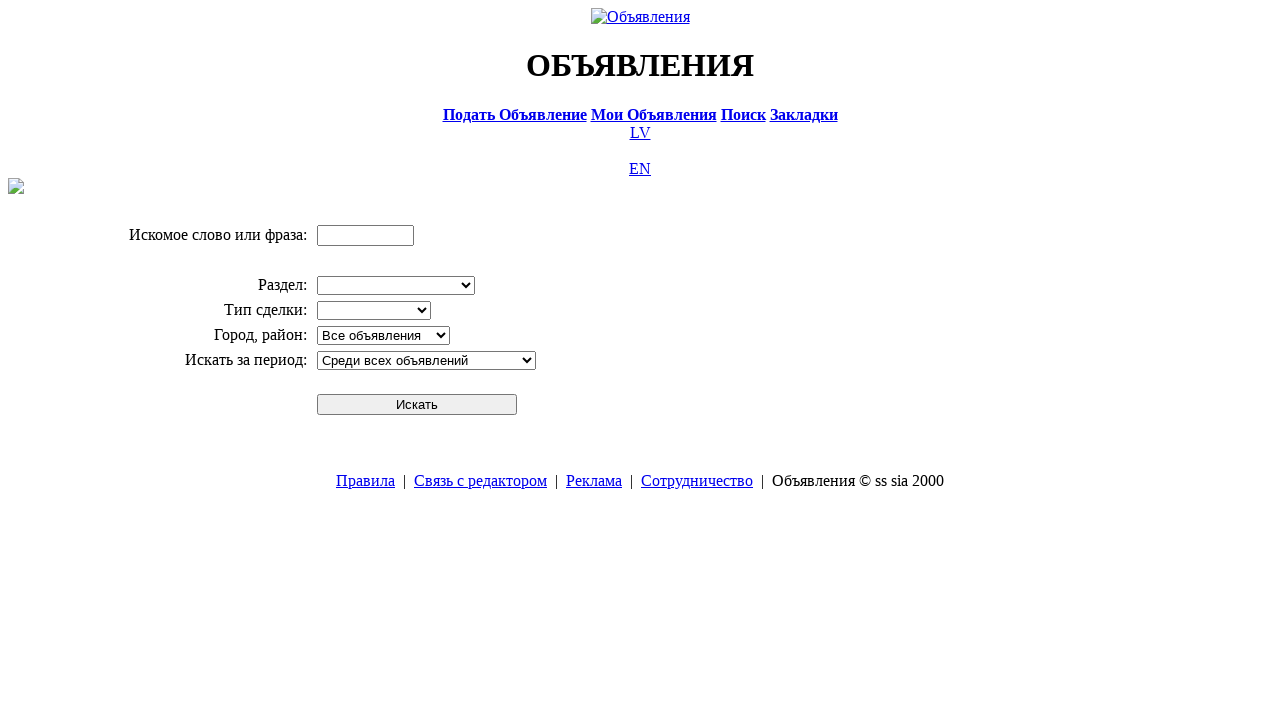

Filled search field with 'Компьютер' on input[name='txt']
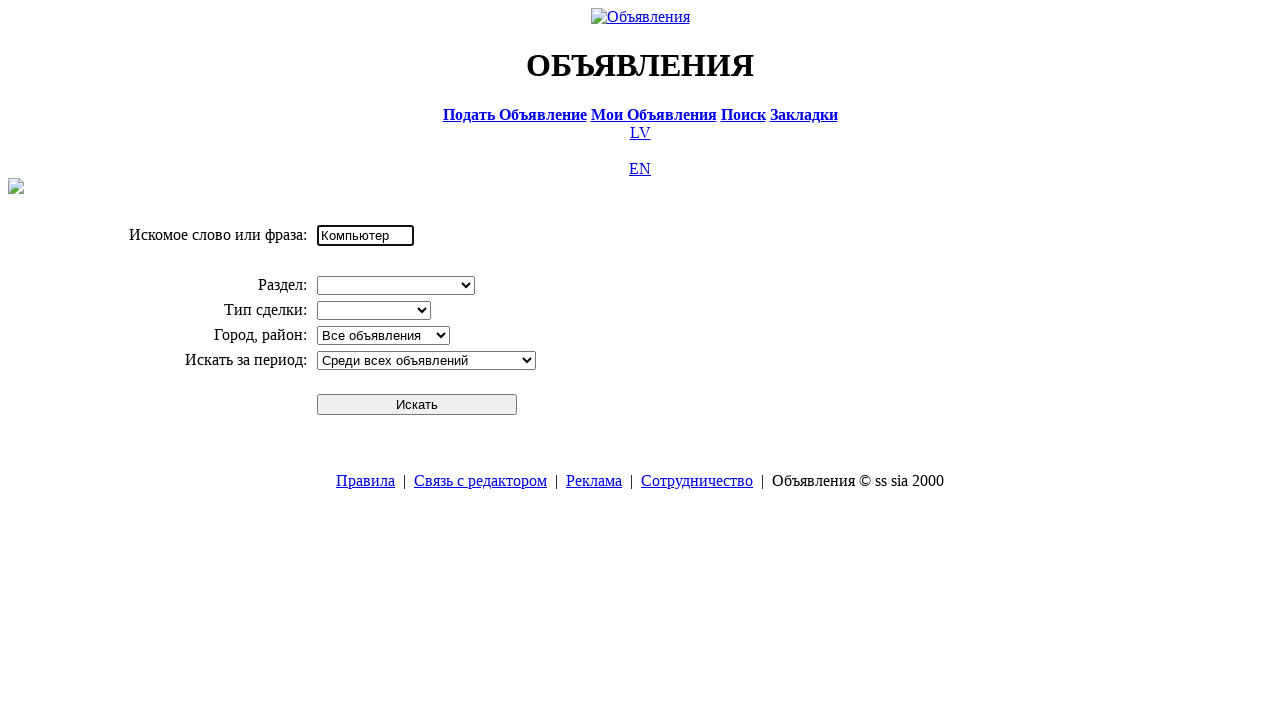

Selected 'Электротехника' in division dropdown on select[name='cid_0']
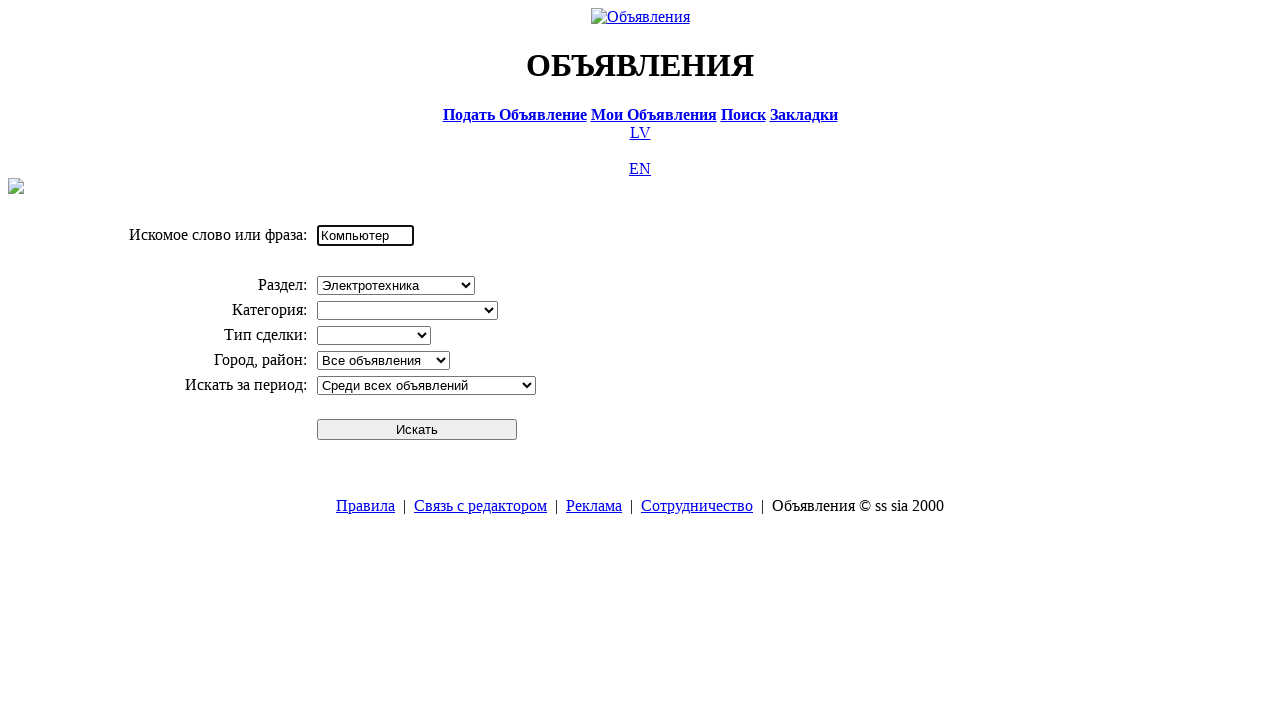

Selected 'Компьютеры, оргтехника' in category dropdown on select[name='cid_1']
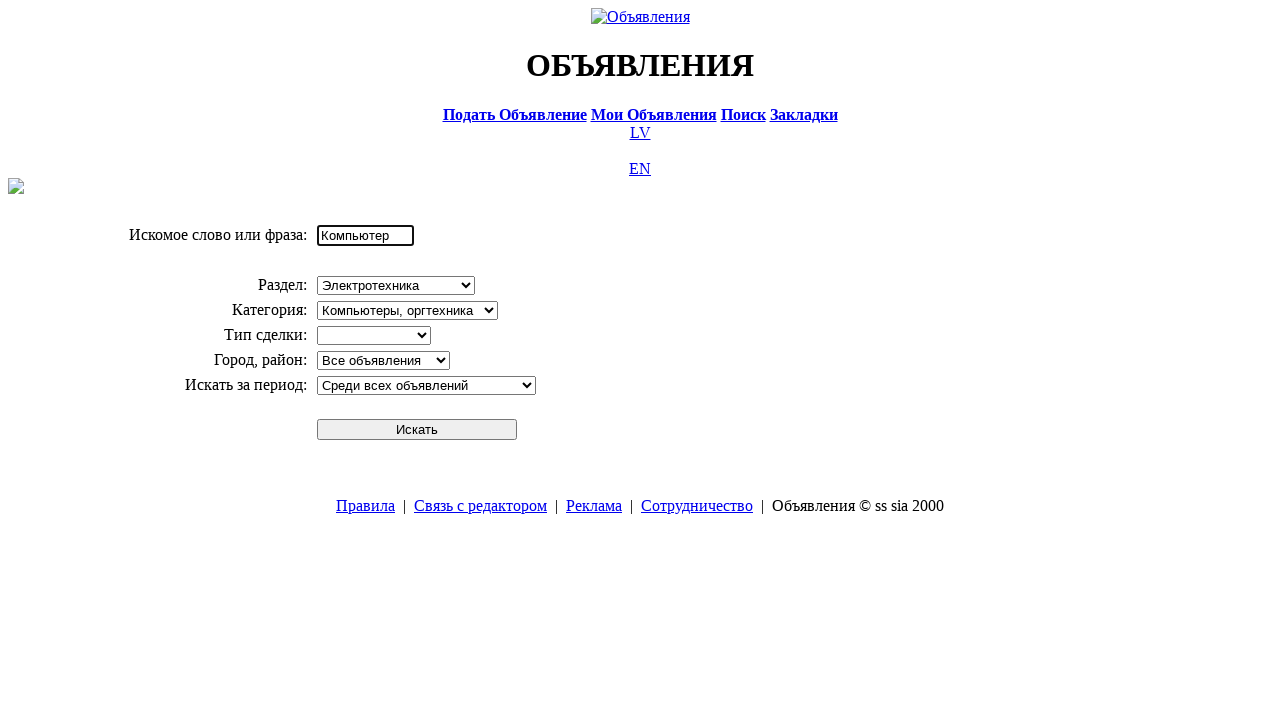

Clicked search button to execute search at (417, 429) on #sbtn
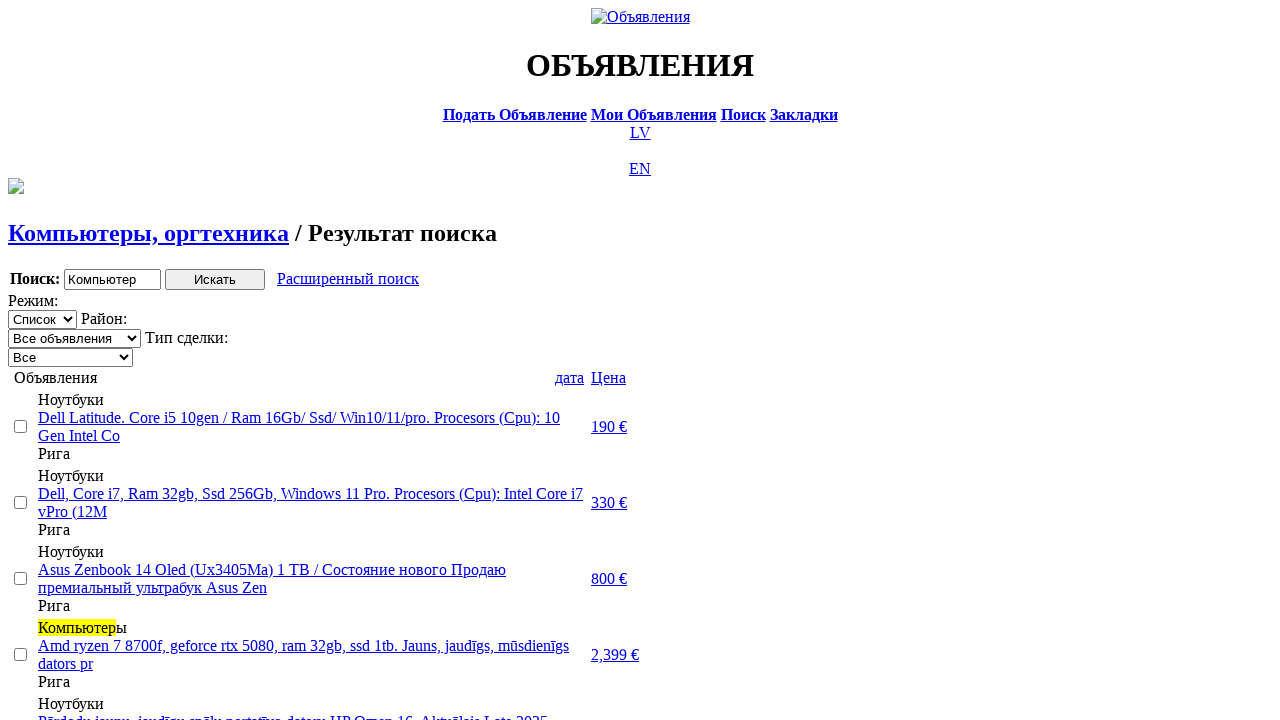

Clicked price header to sort in ascending order at (609, 377) on text=Цена
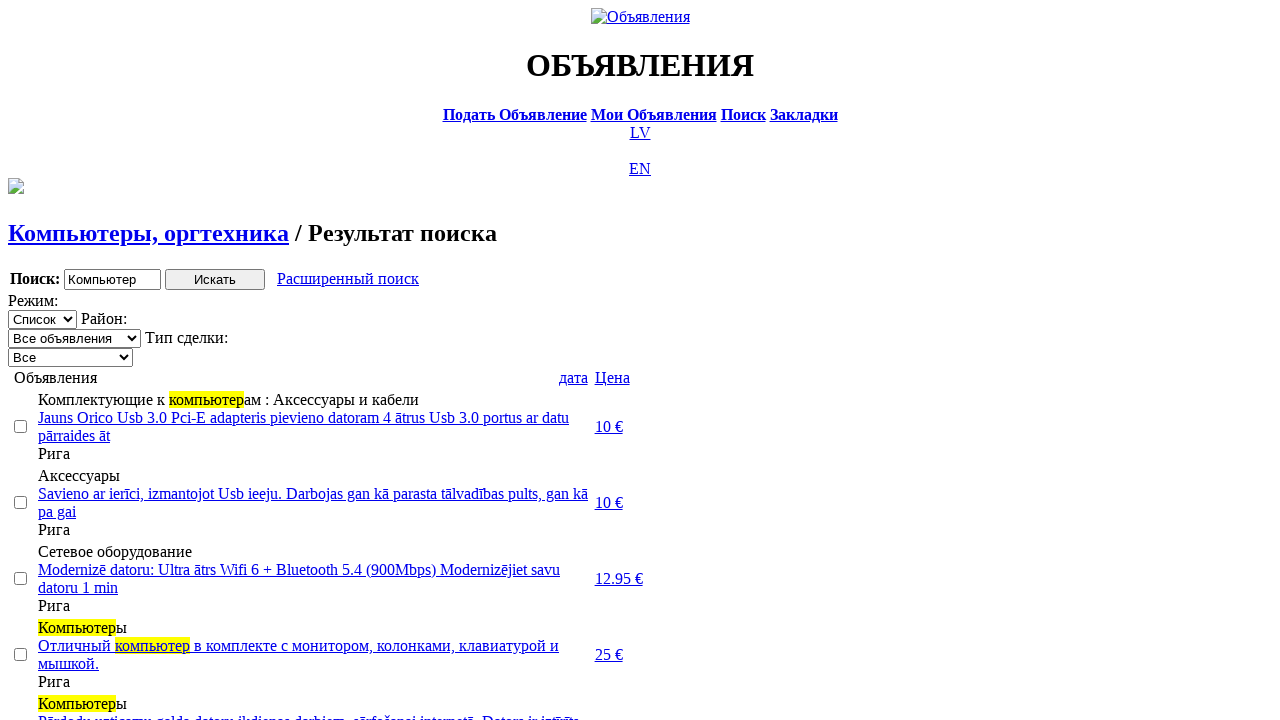

Clicked price header again to sort in descending order at (612, 377) on text=Цена
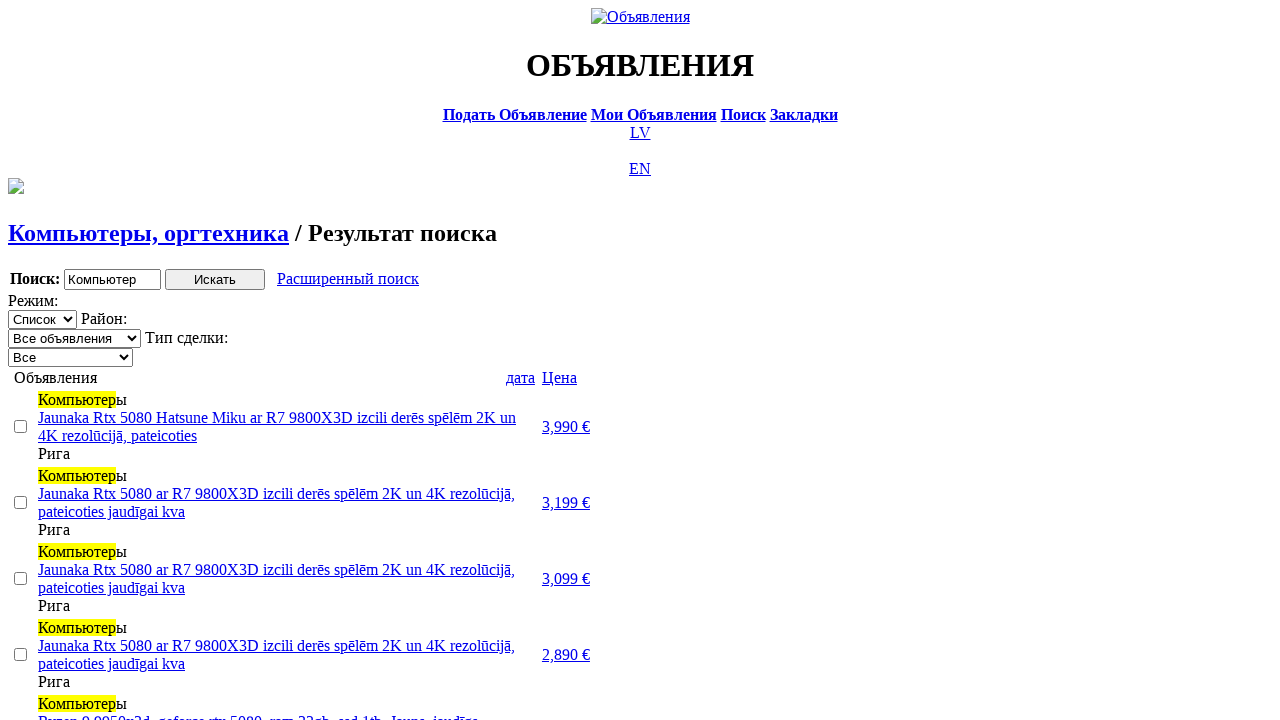

Search results loaded after sorting by price descending
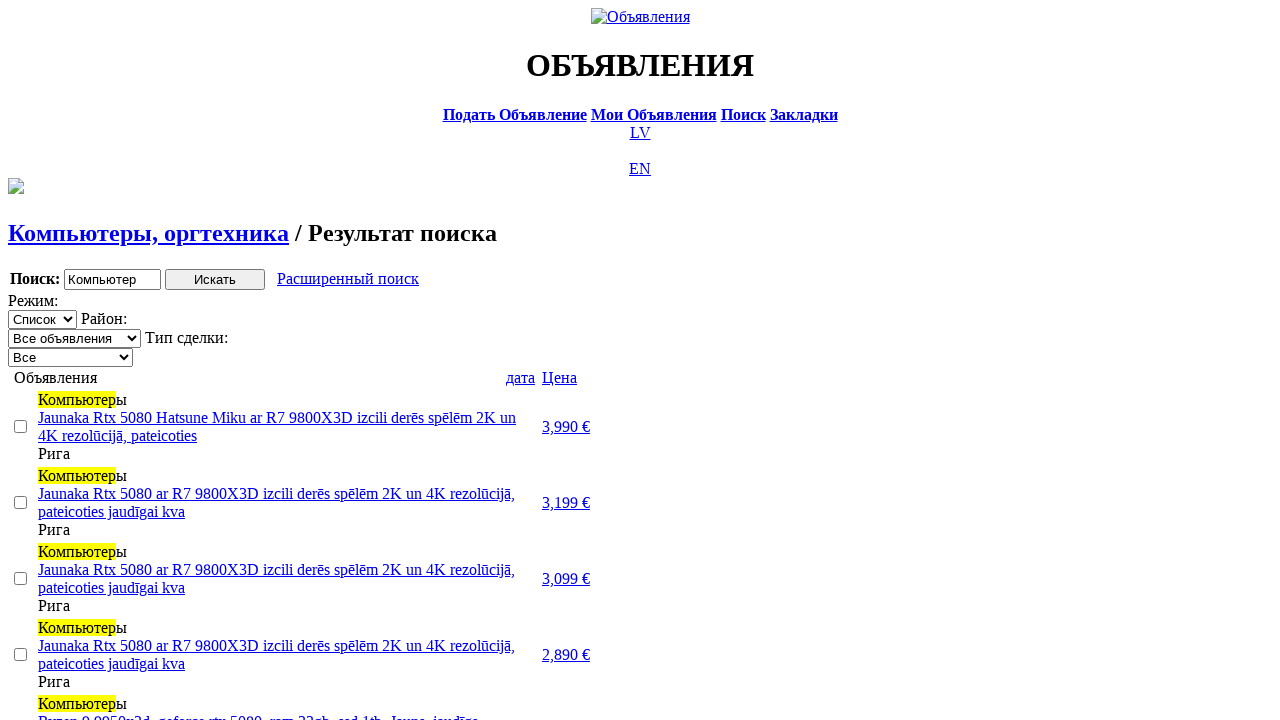

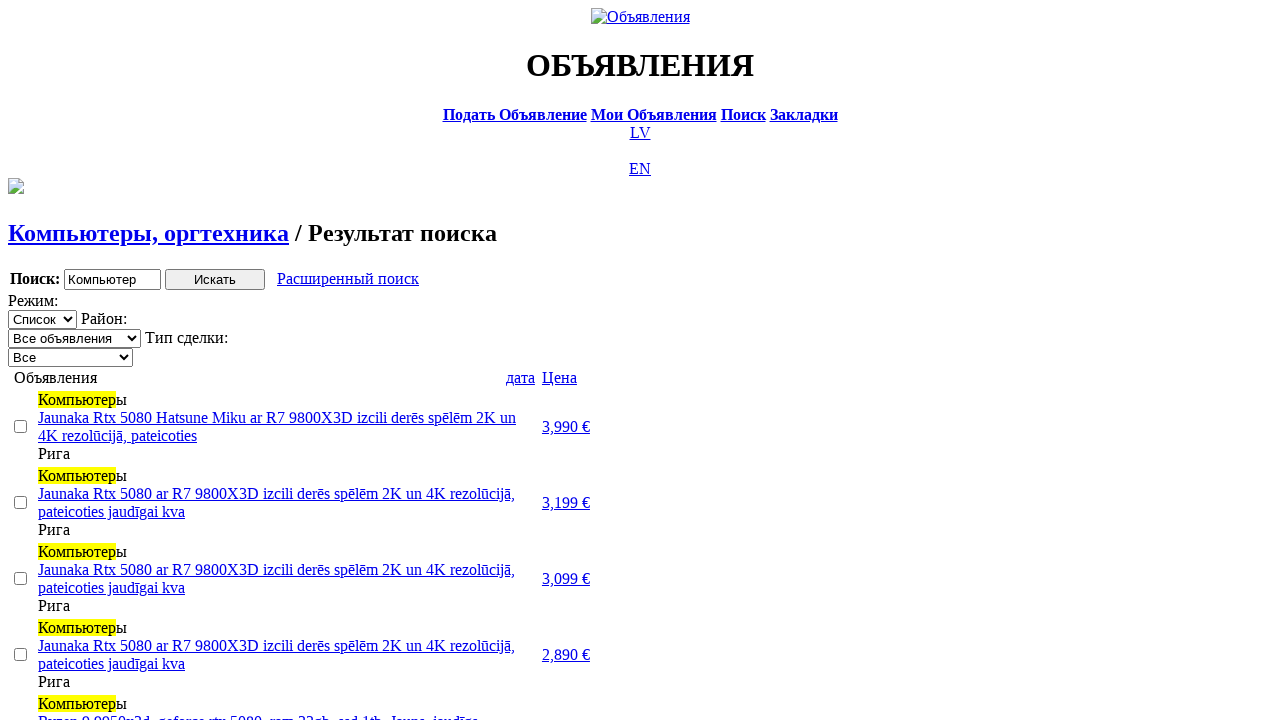